Navigates to a Selenium course content page and verifies that the course description element is present and visible.

Starting URL: http://greenstech.in/selenium-course-content.html

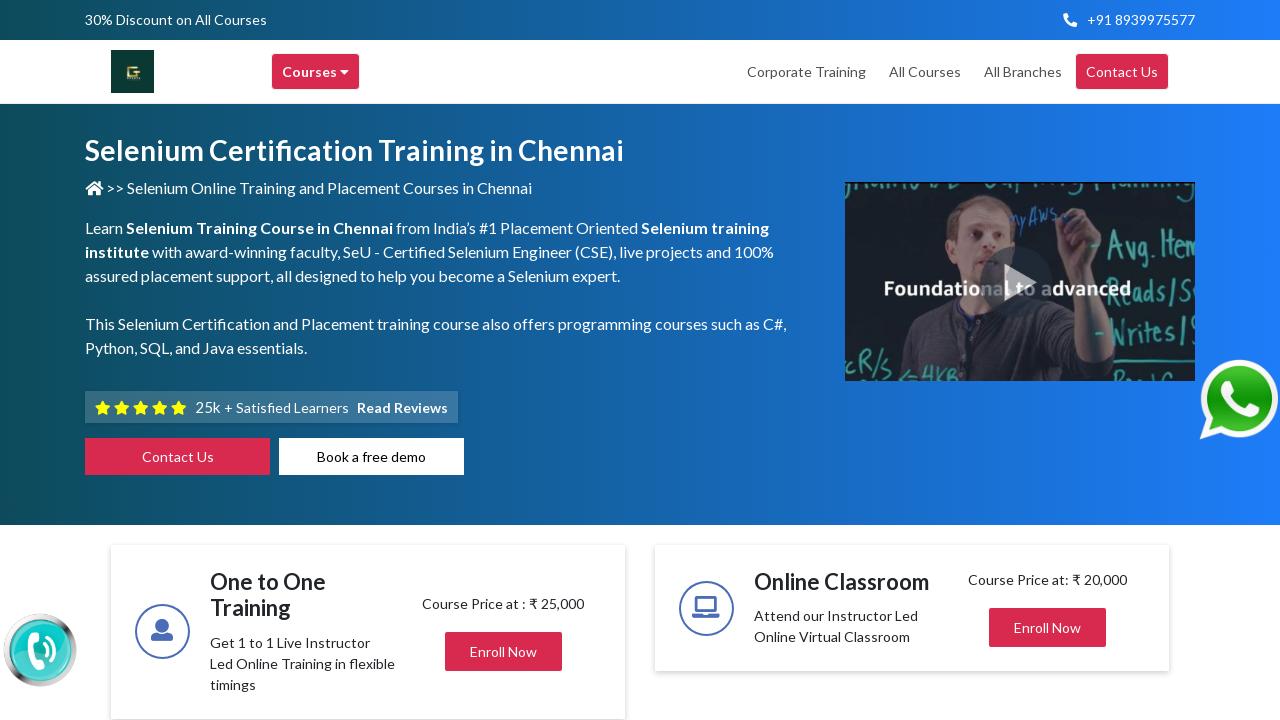

Waited for course description element to be visible
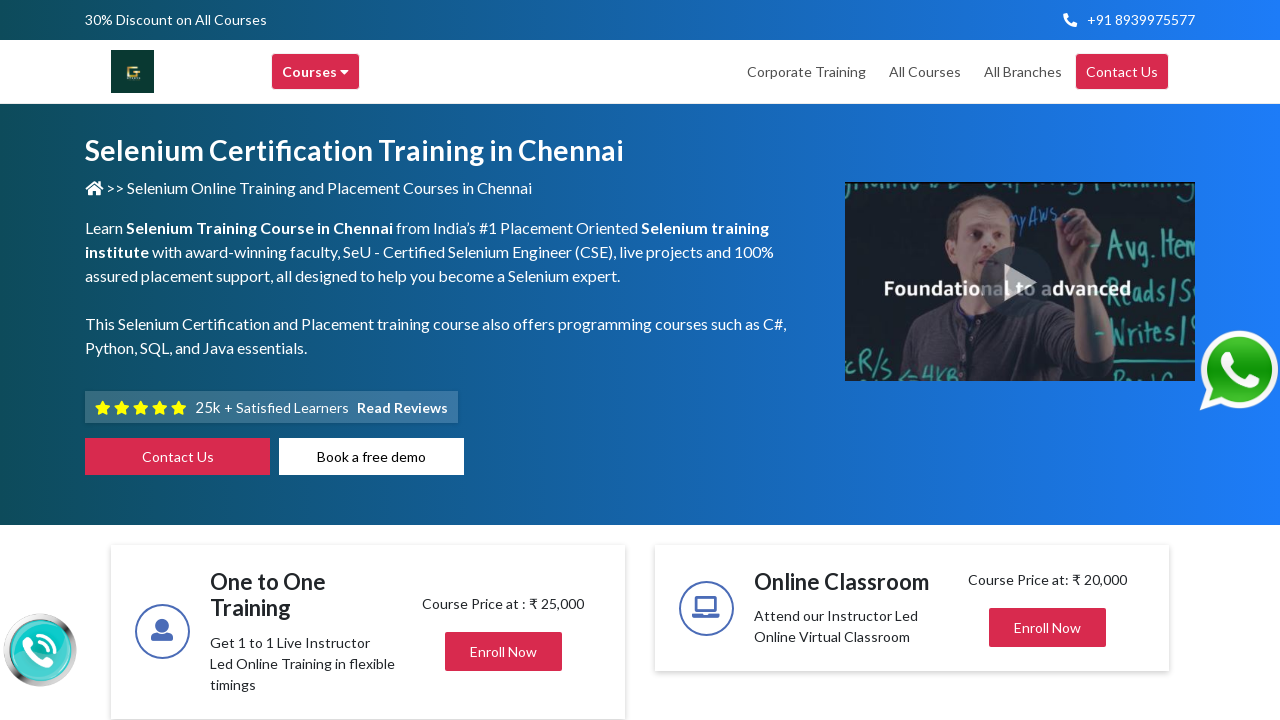

Verified that course description element is present and visible
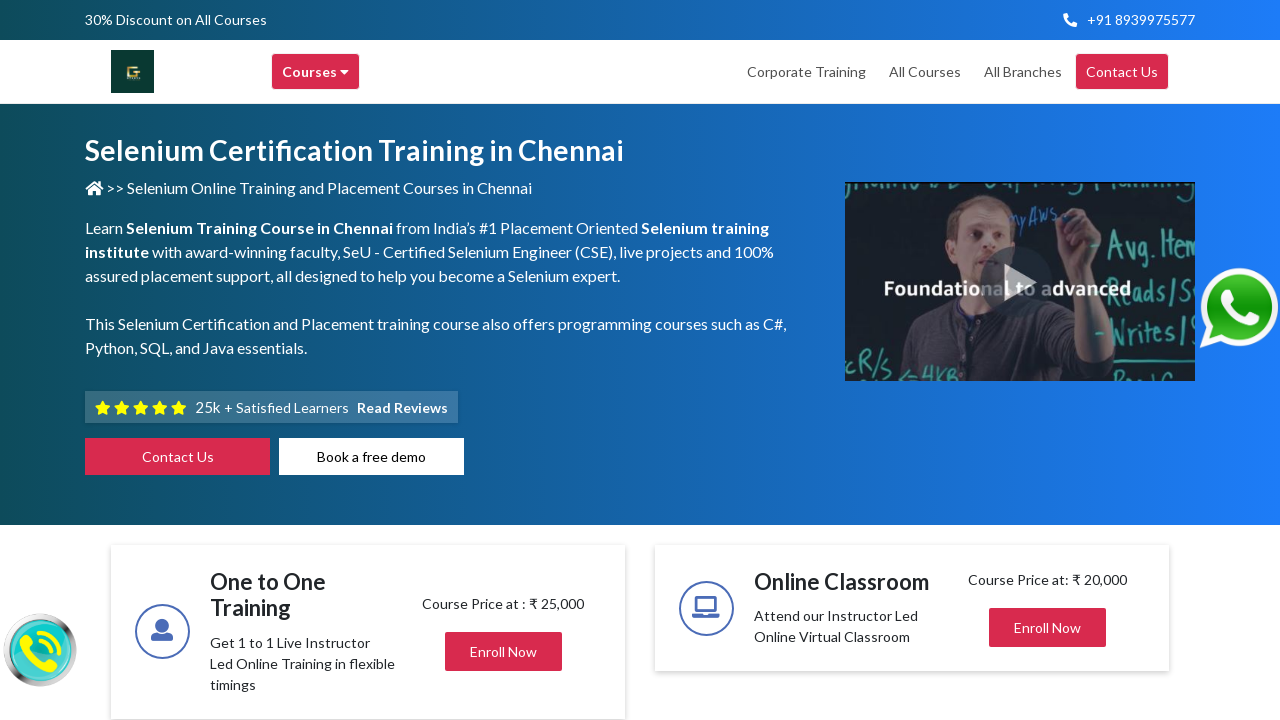

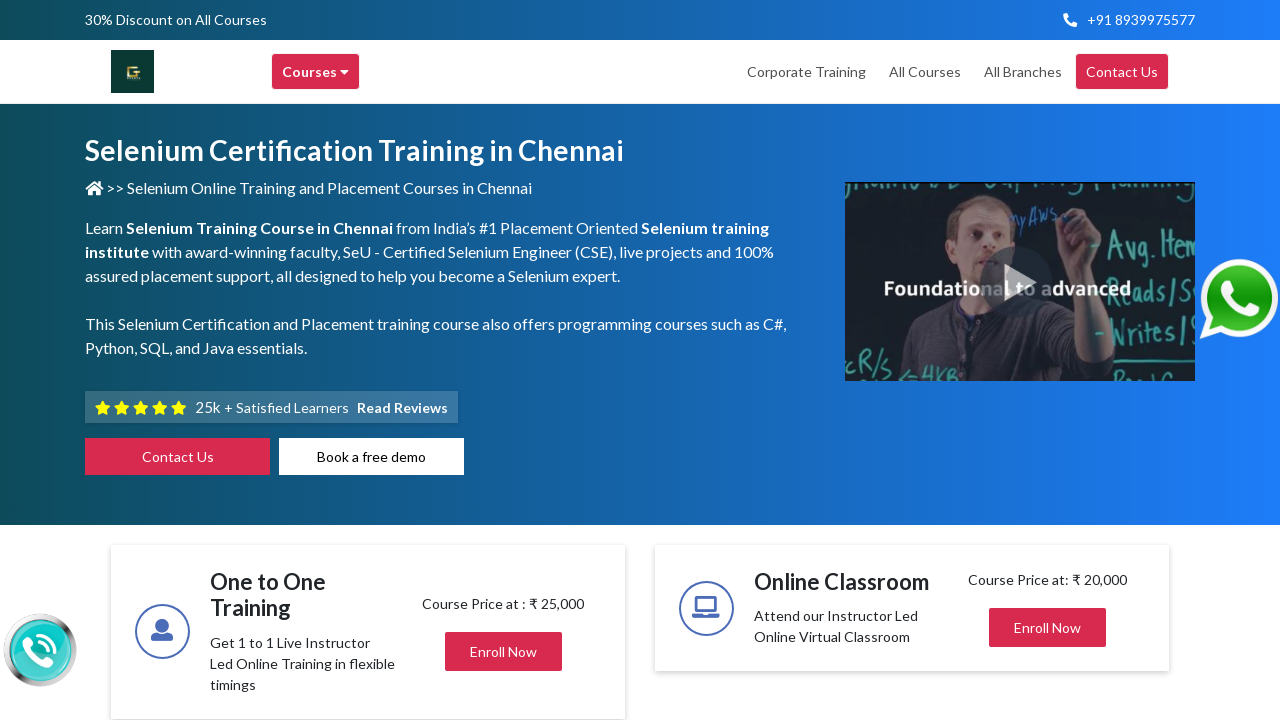